Tests alternative wait methods by clicking a button that triggers an AJAX request, then retrieving and verifying the text content of the success element.

Starting URL: http://www.uitestingplayground.com/ajax

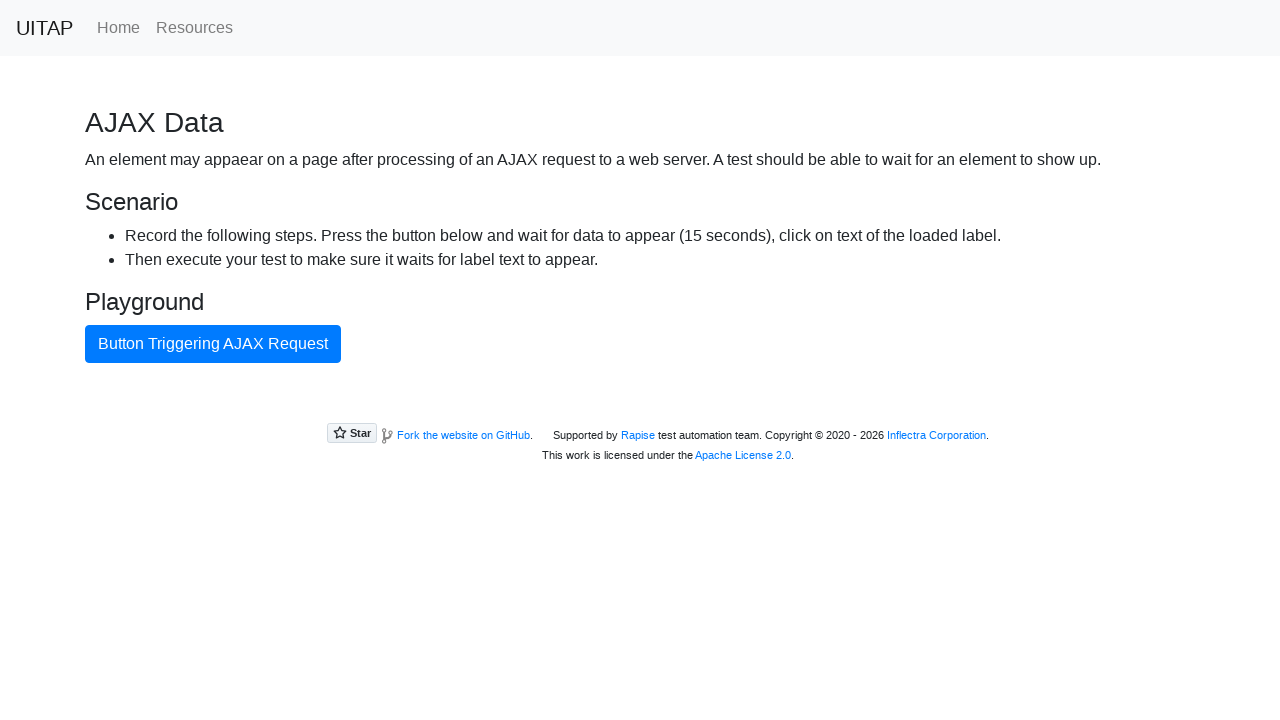

Clicked button triggering AJAX request at (213, 344) on internal:text="Button Triggering AJAX Request"i
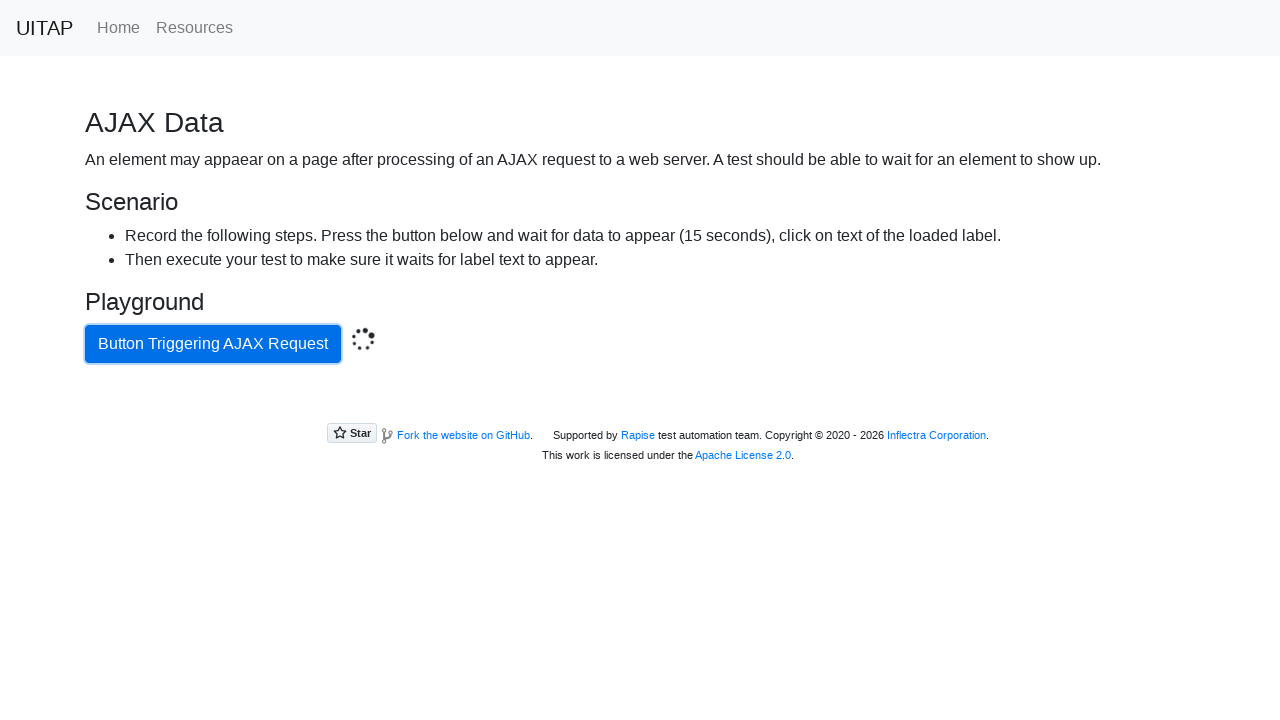

Waited for success element to appear
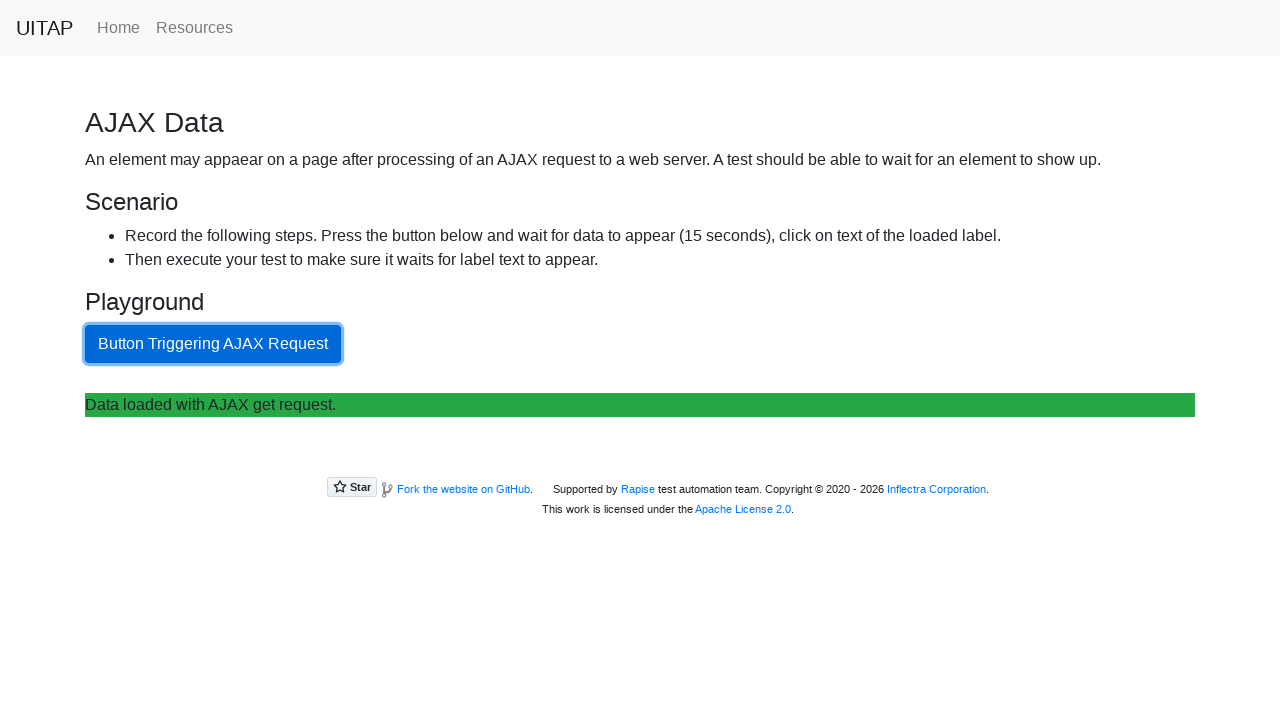

Located success element
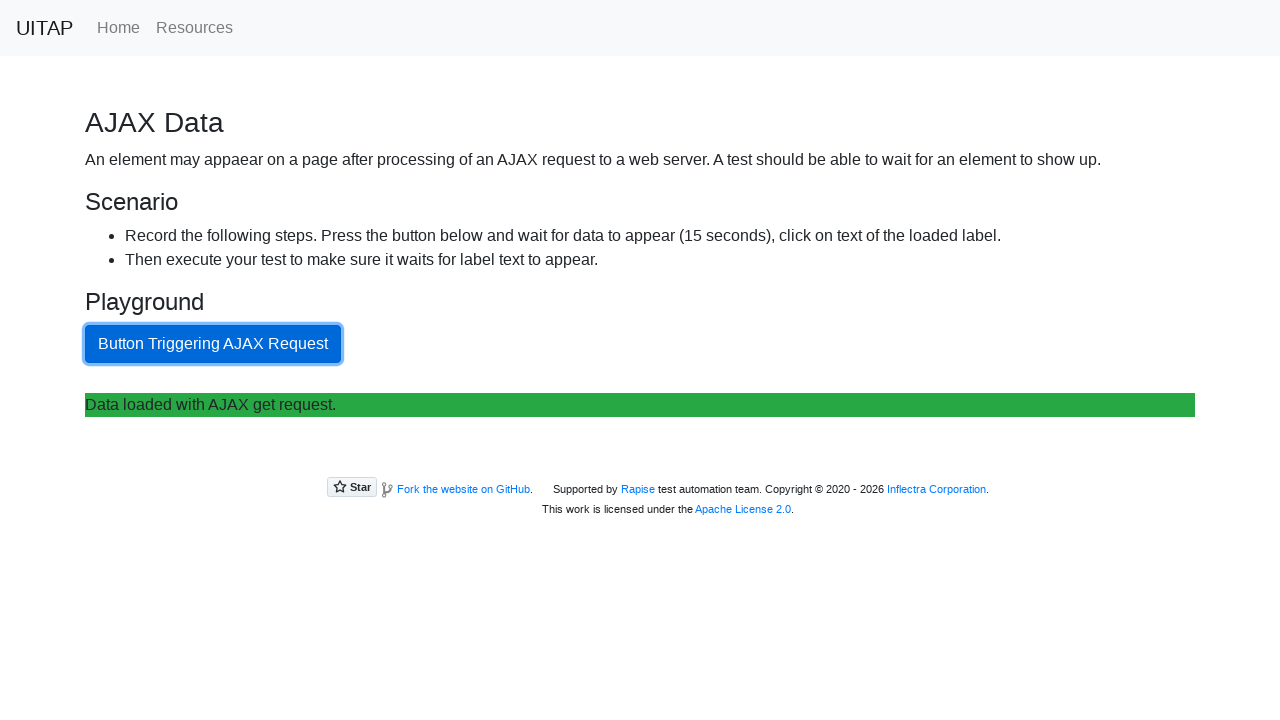

Retrieved text content from success element
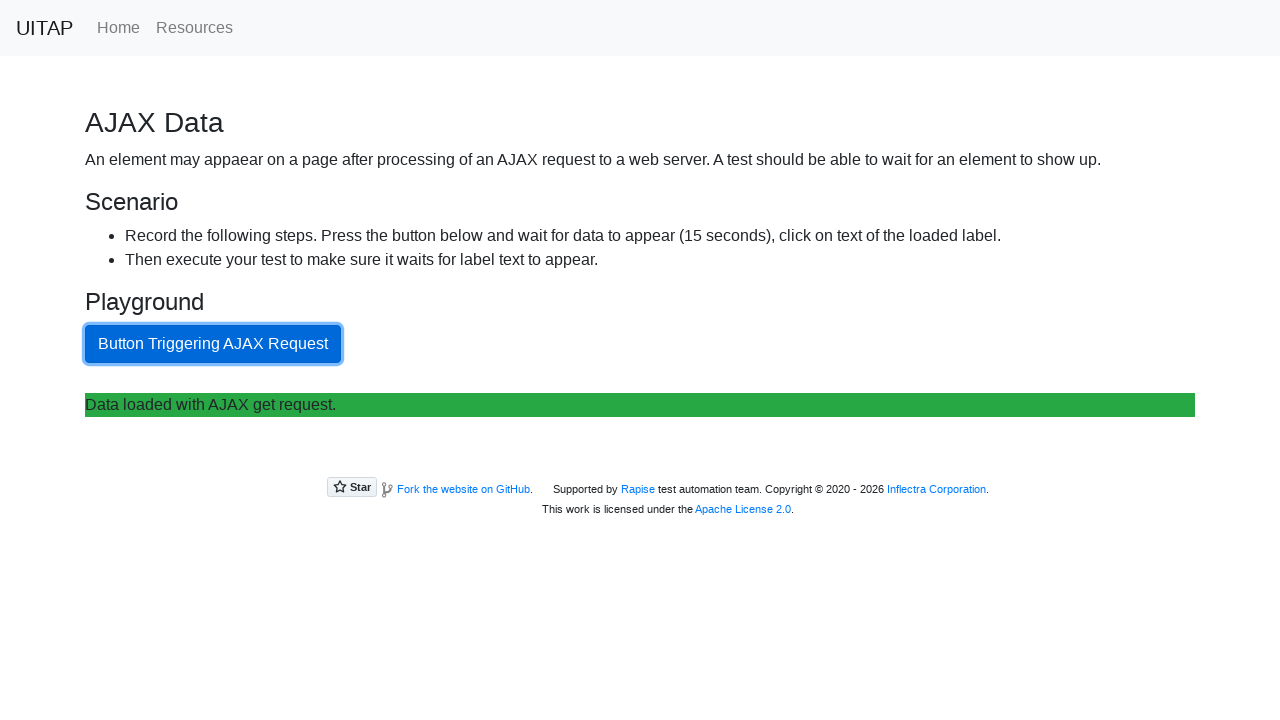

Verified success message contains expected text
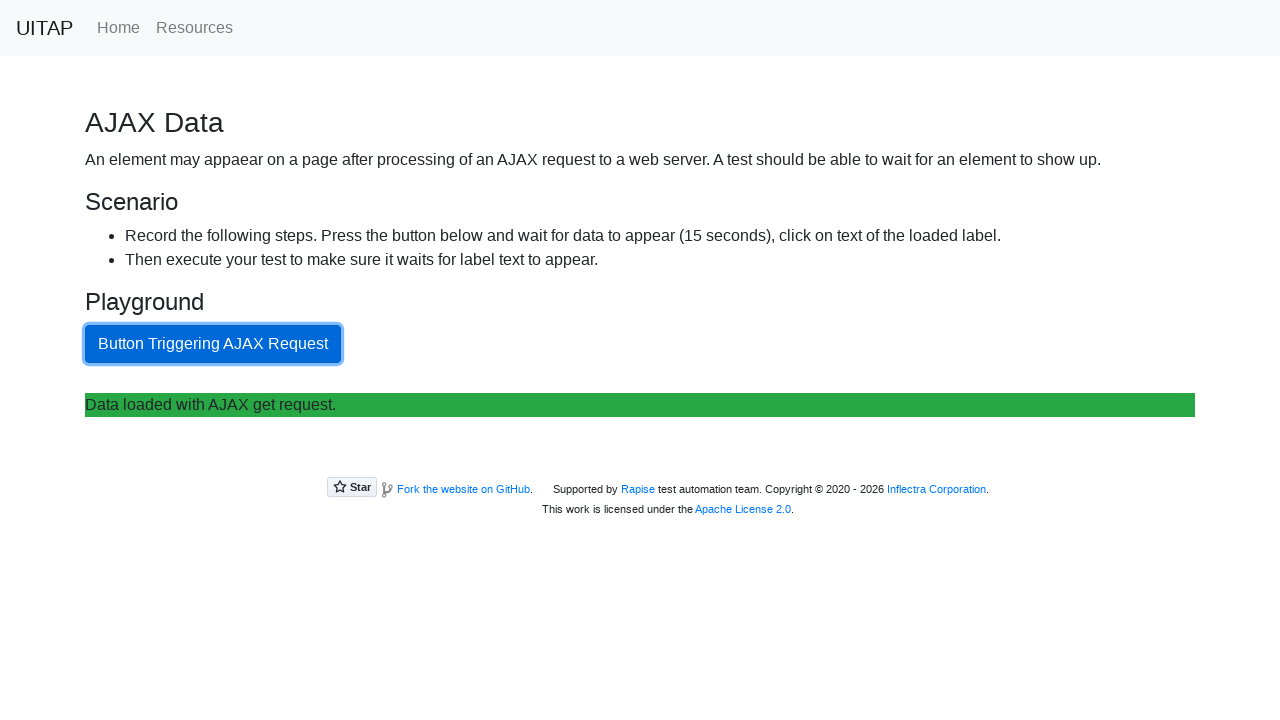

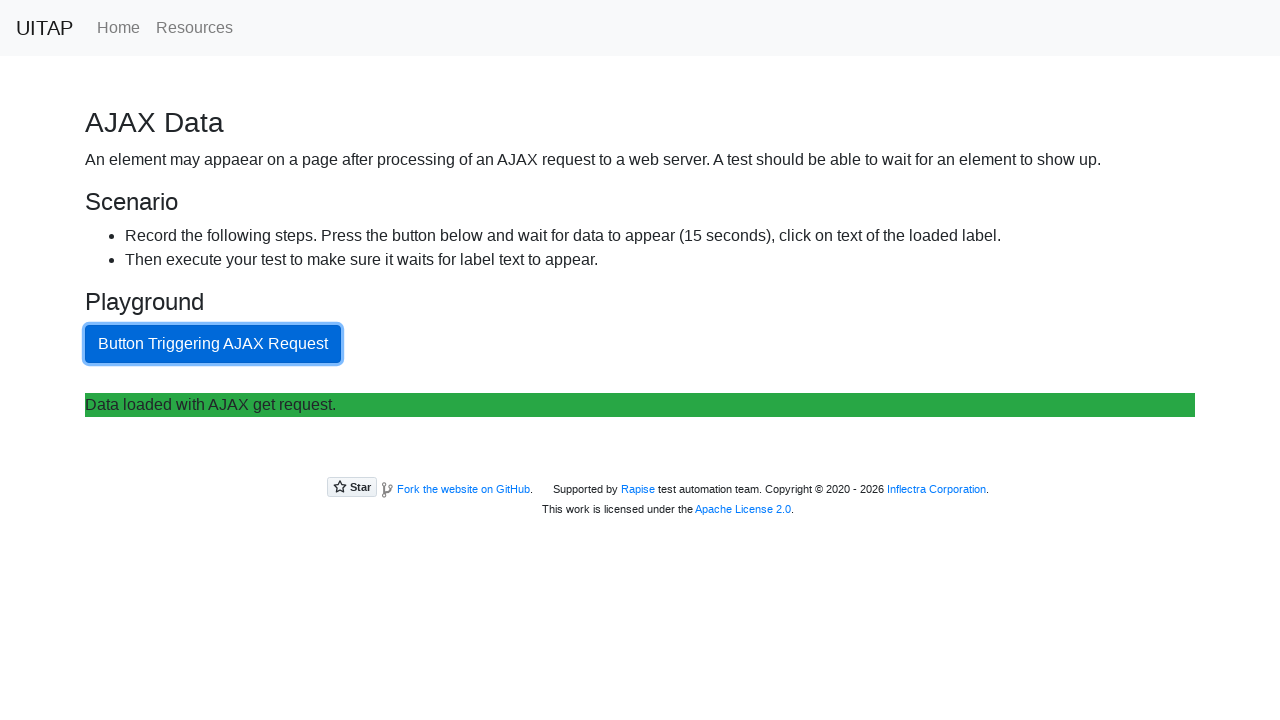